Tests registration form with phone number containing only 9 digits and verifies validation error

Starting URL: https://alada.vn/tai-khoan/dang-ky.html

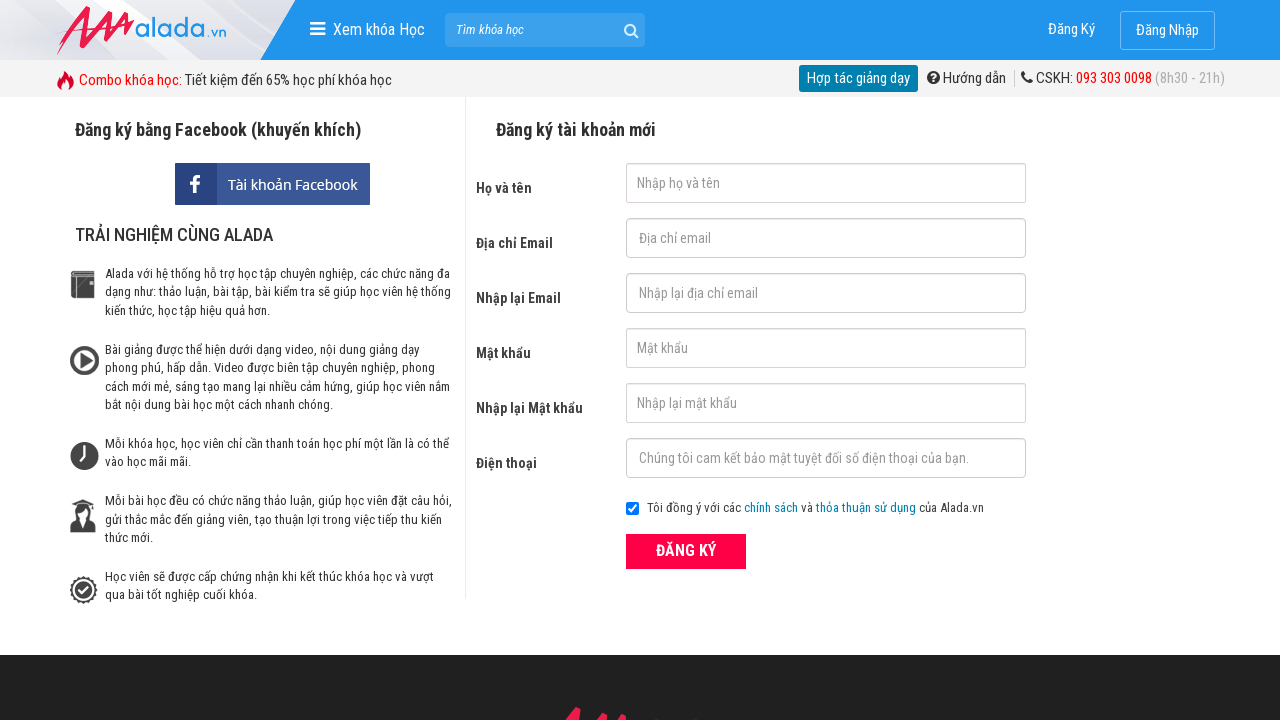

Filled first name field with 'Joe Biden' on #txtFirstname
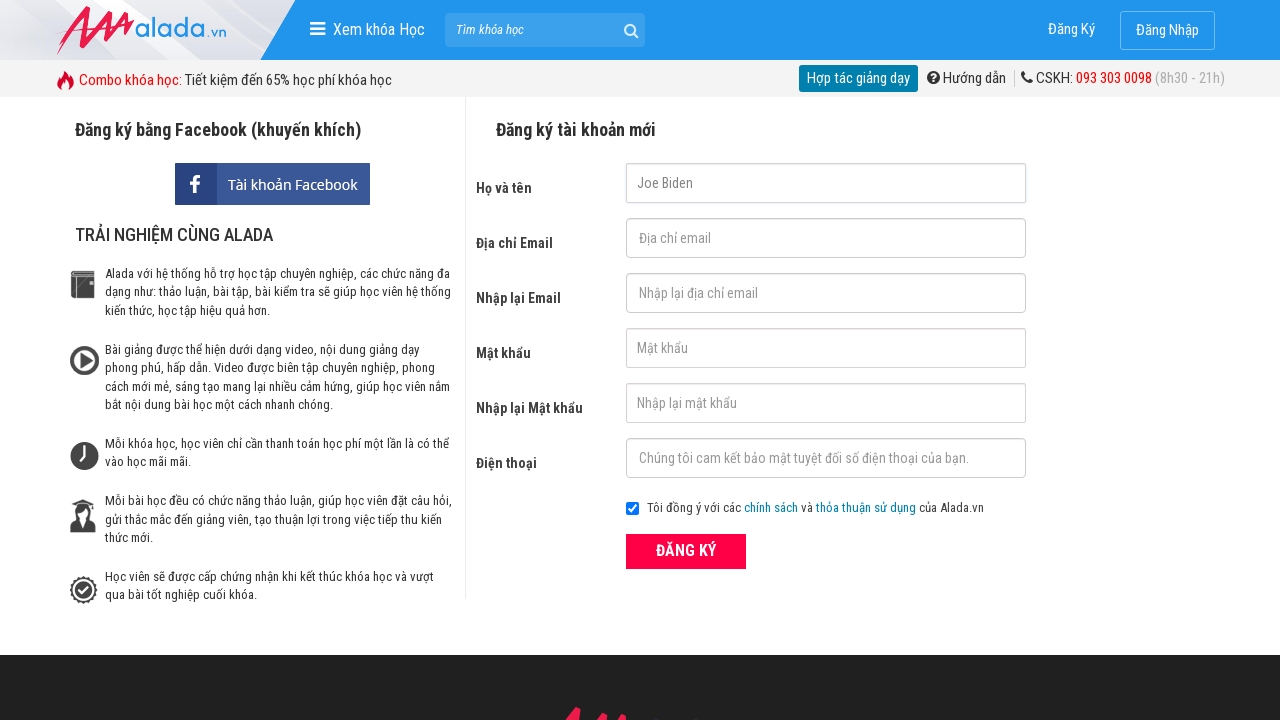

Filled email field with 'JonBiden123@gmail.com' on #txtEmail
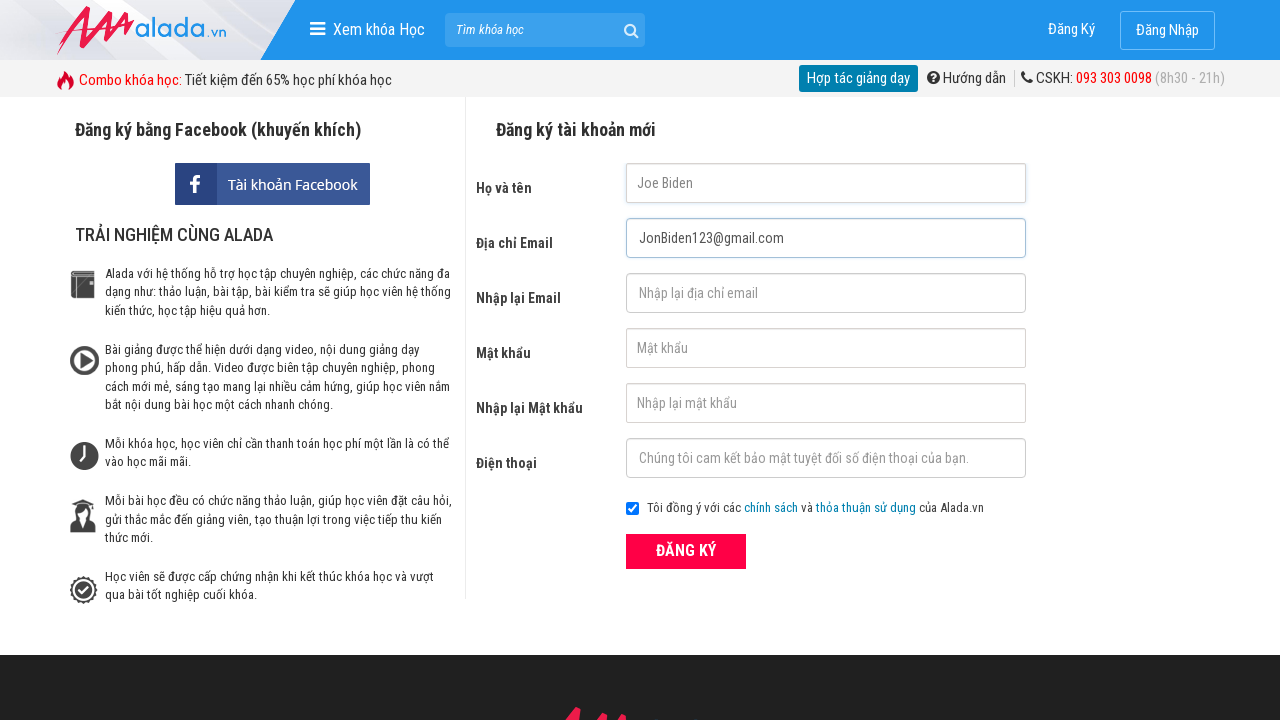

Filled confirm email field with 'JonBiden123@gmail.com' on #txtCEmail
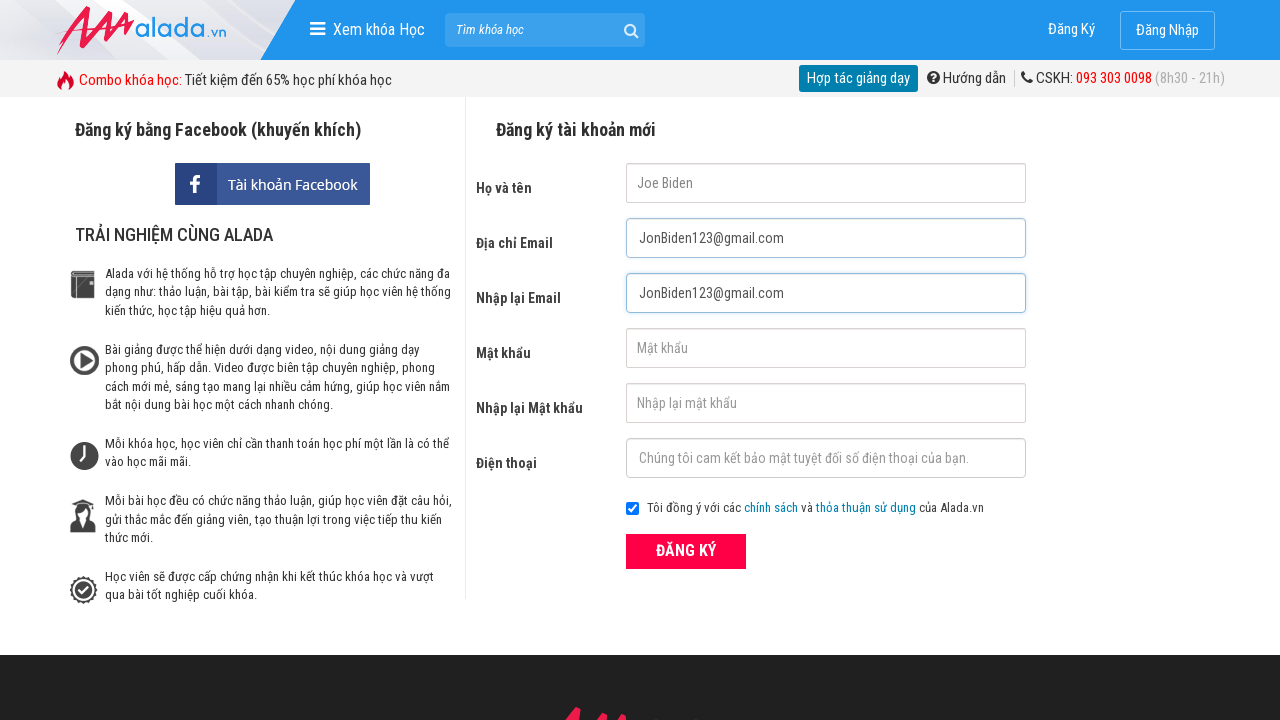

Filled password field with '123456' on #txtPassword
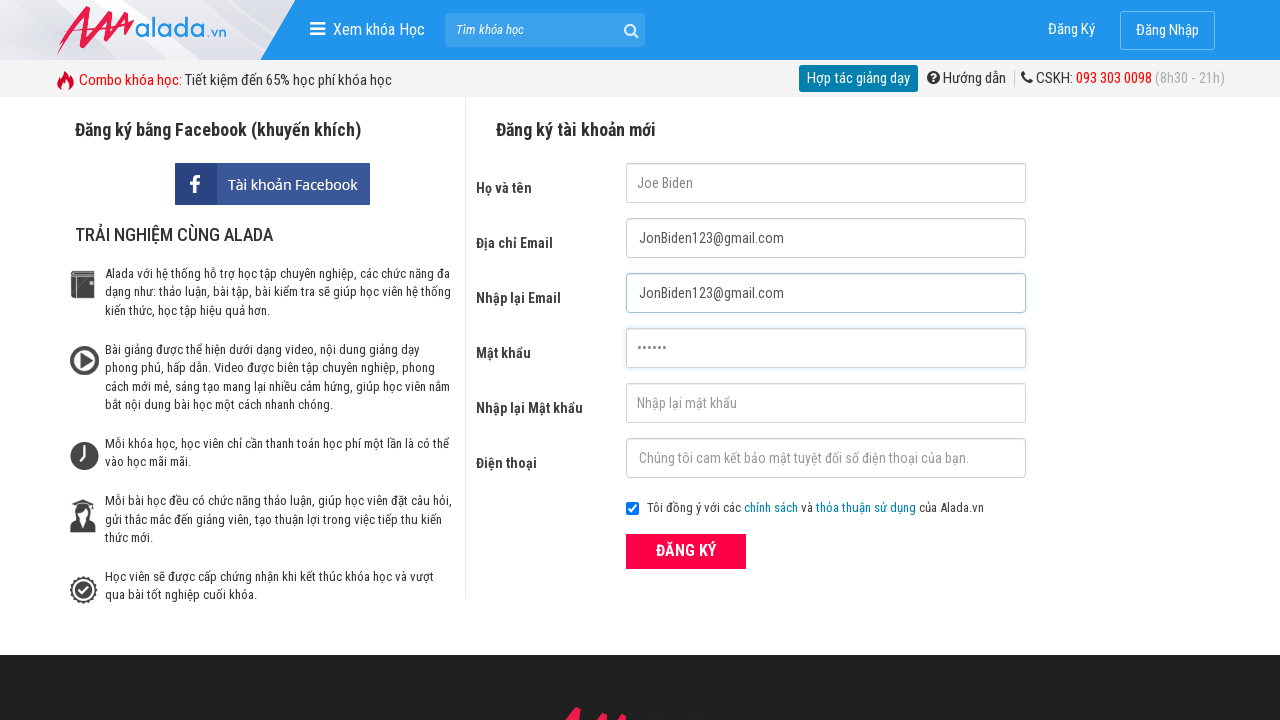

Filled confirm password field with '123456' on #txtCPassword
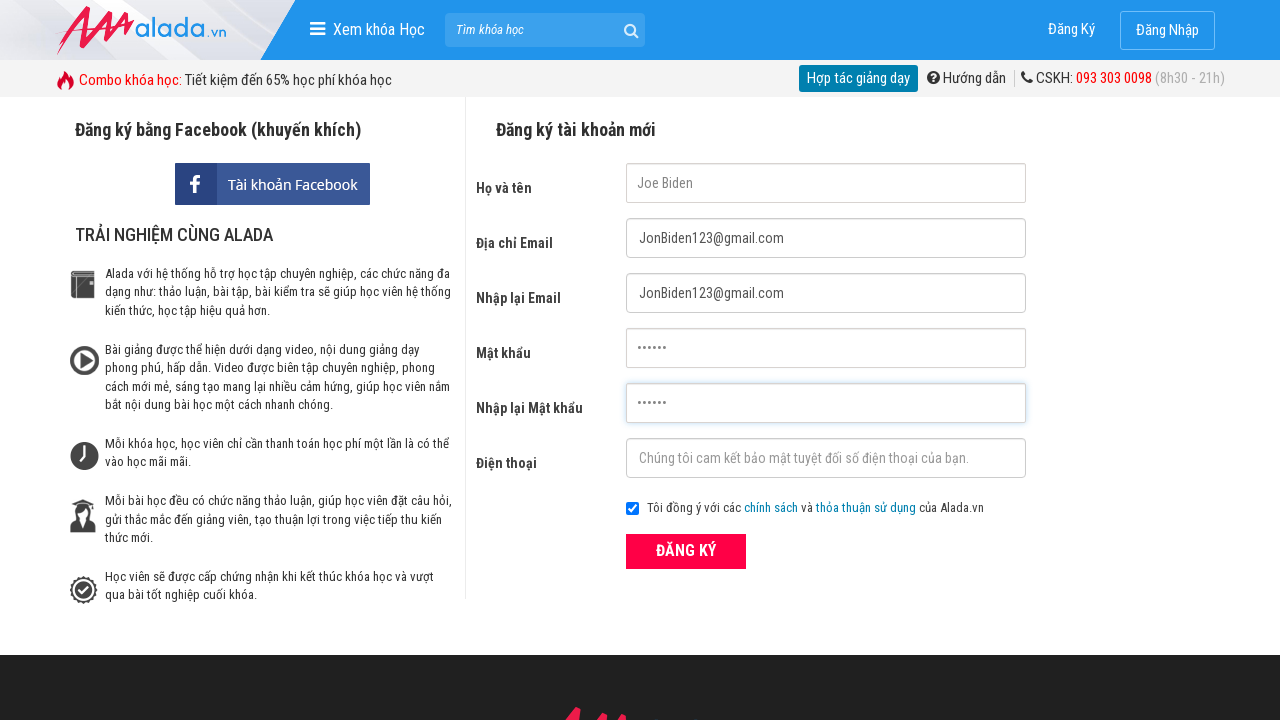

Filled phone number field with 9-digit number '098765432' on #txtPhone
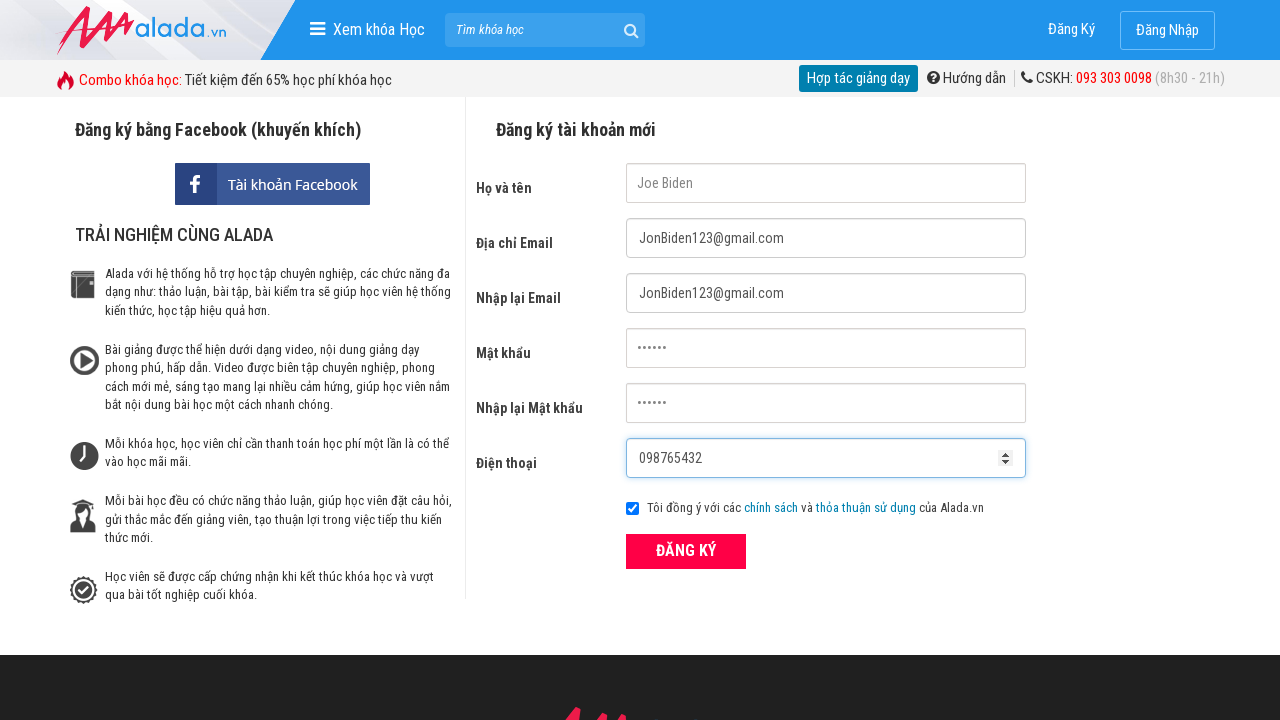

Clicked register button to submit form at (686, 551) on xpath=//button[text()='ĐĂNG KÝ' and @type = 'submit']
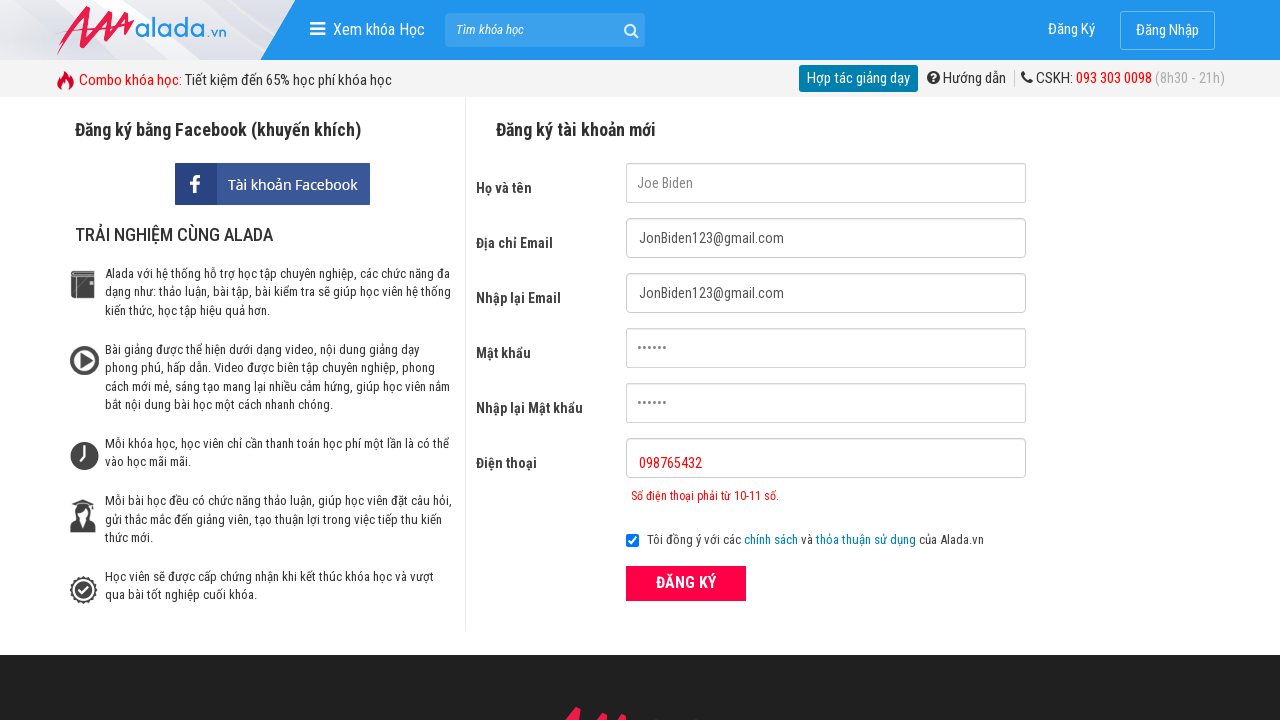

Phone number validation error appeared, confirming invalid 9-digit number was rejected
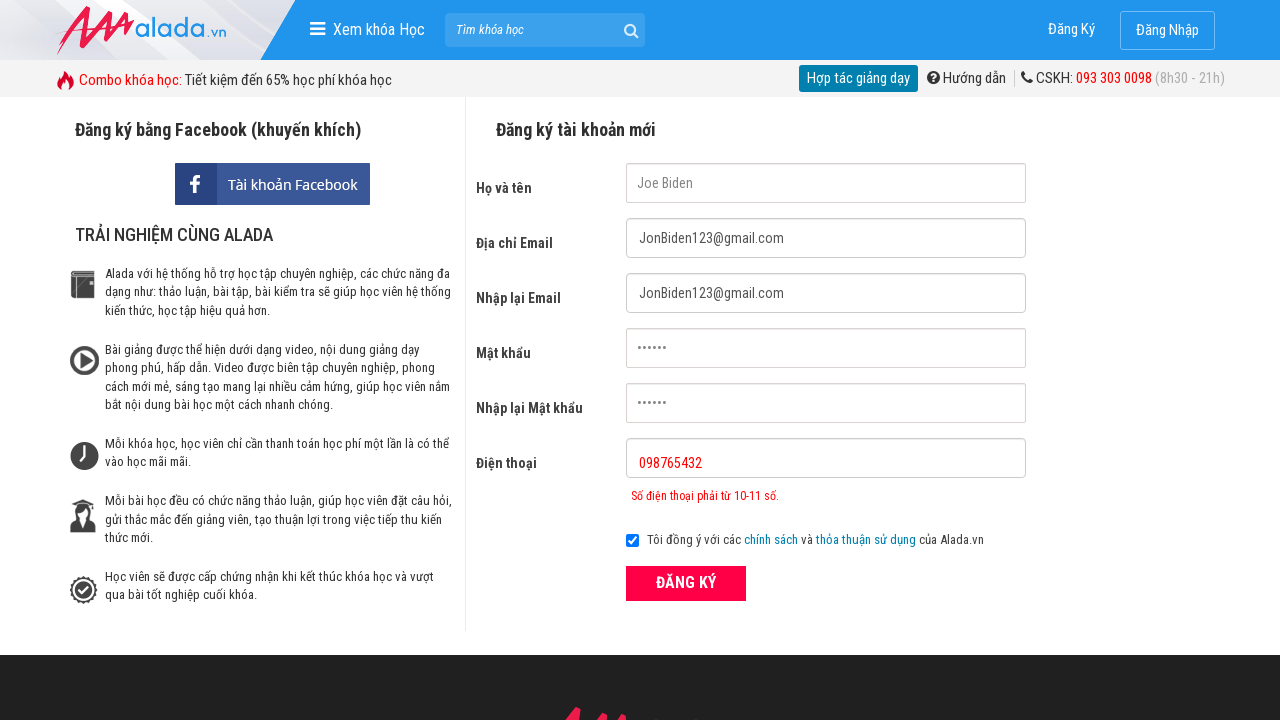

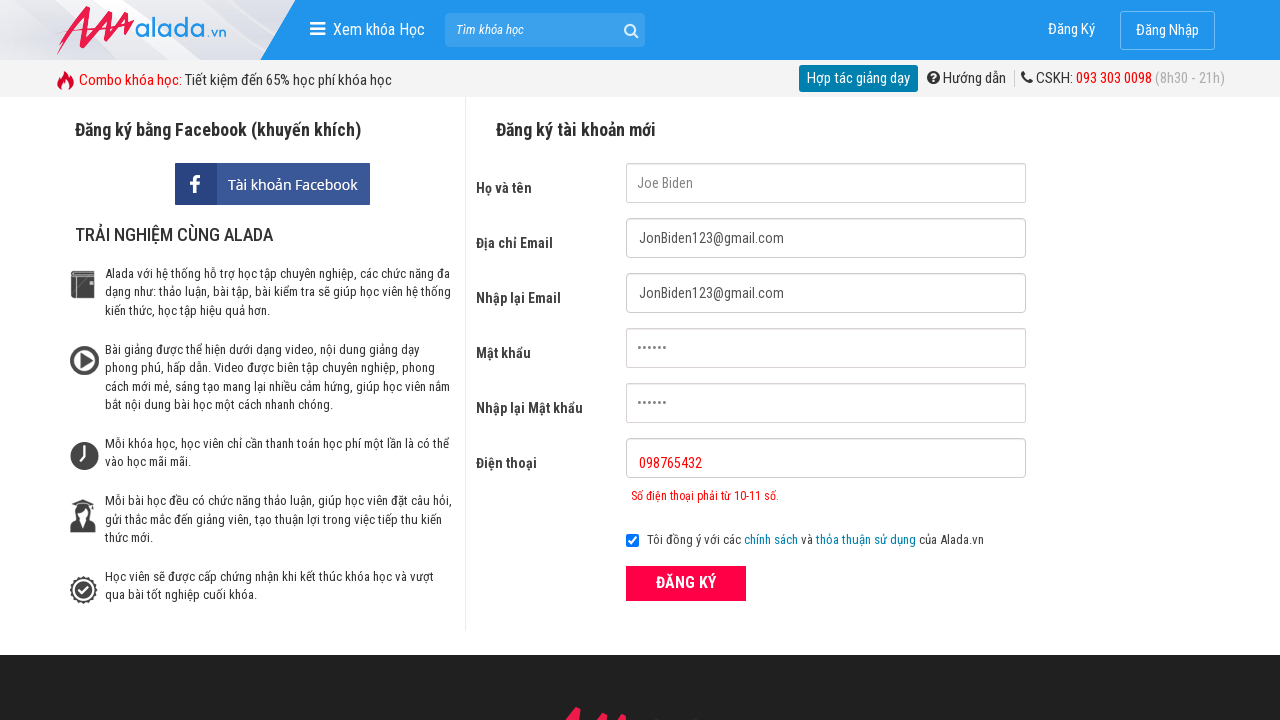